Tests checkbox functionality by navigating to the Checkboxes page and unchecking a checkbox if it is already selected

Starting URL: http://the-internet.herokuapp.com/

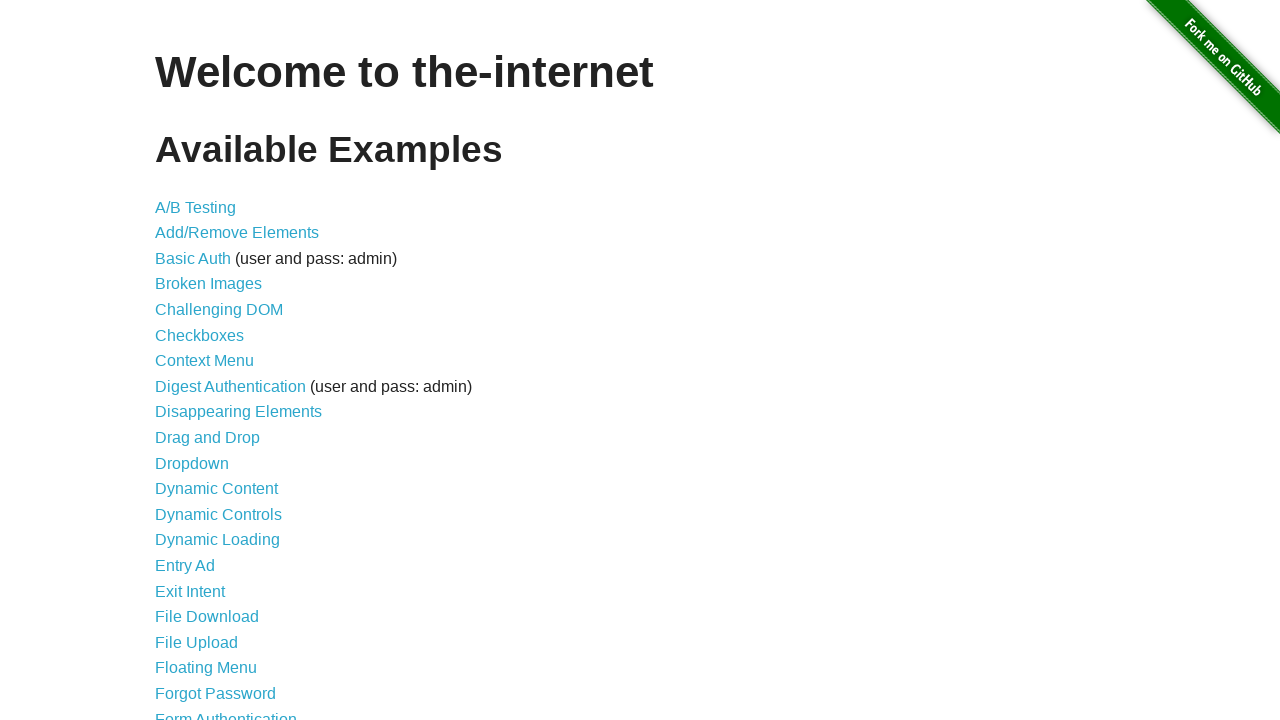

Clicked on Checkboxes link to navigate to checkbox page at (200, 335) on text=Checkboxes
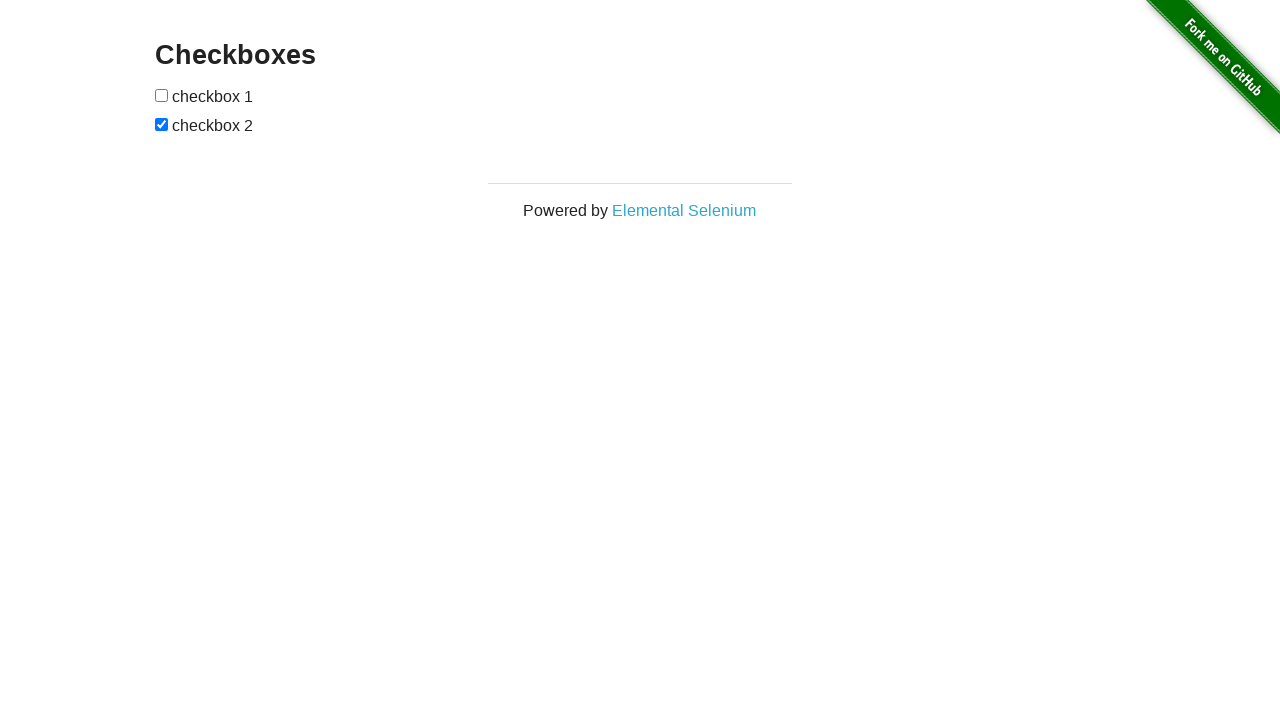

Located the second checkbox element
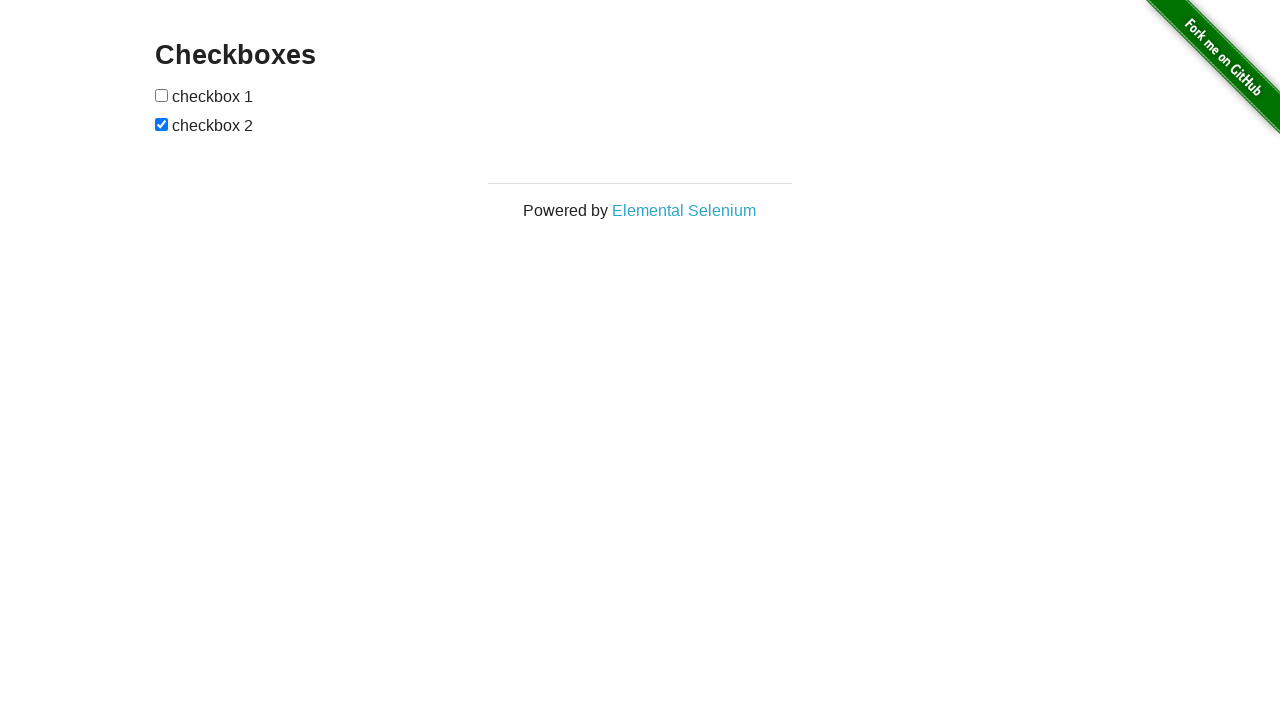

Verified that the second checkbox is selected
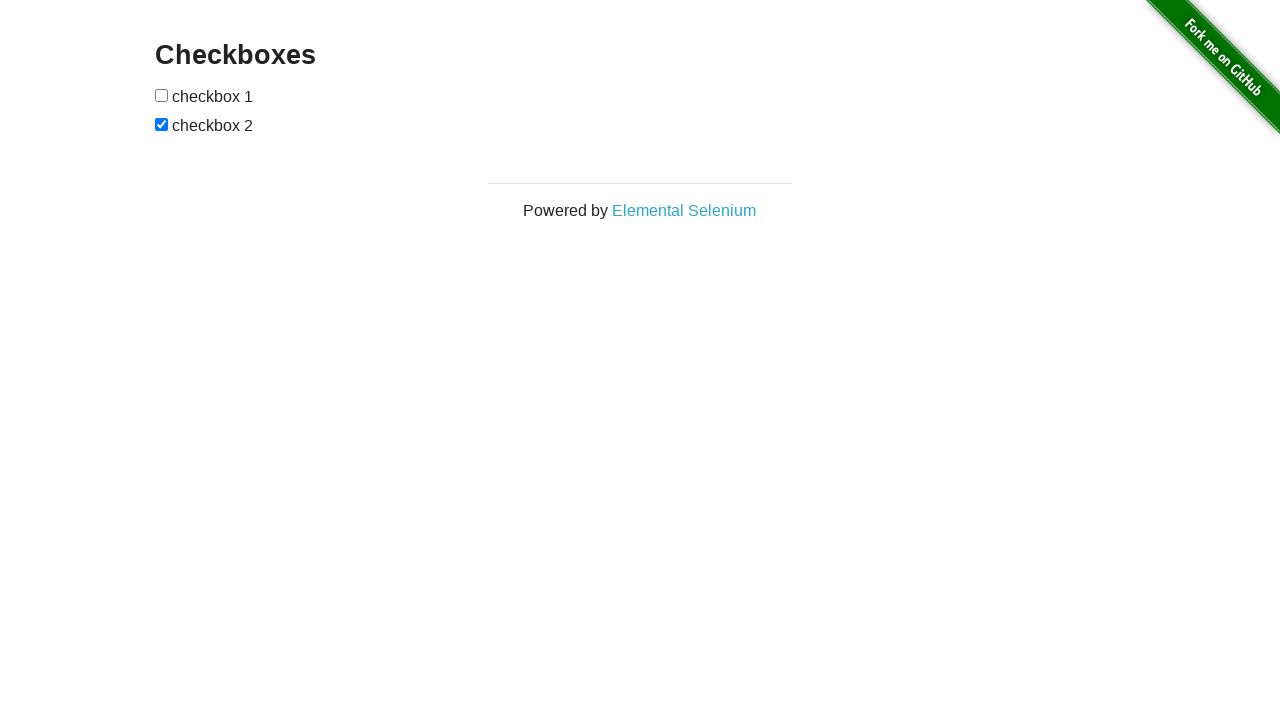

Unchecked the second checkbox at (162, 124) on #checkboxes > input[type=checkbox]:nth-child(3)
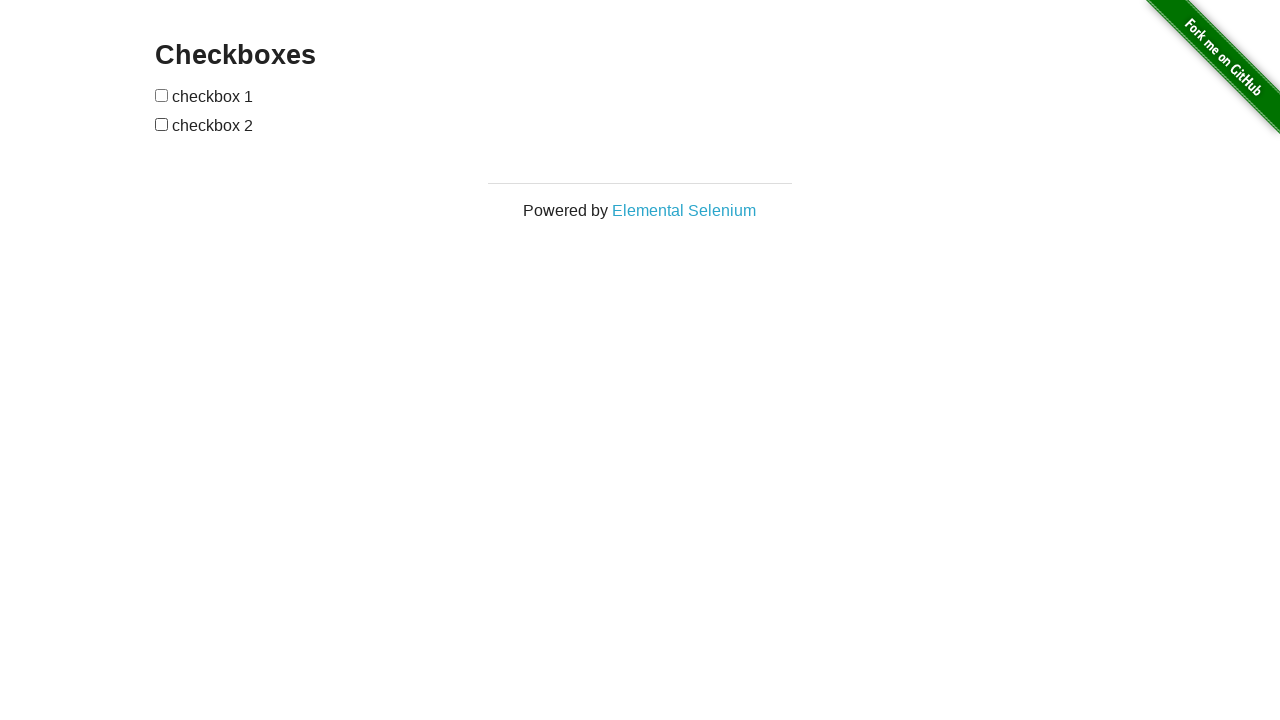

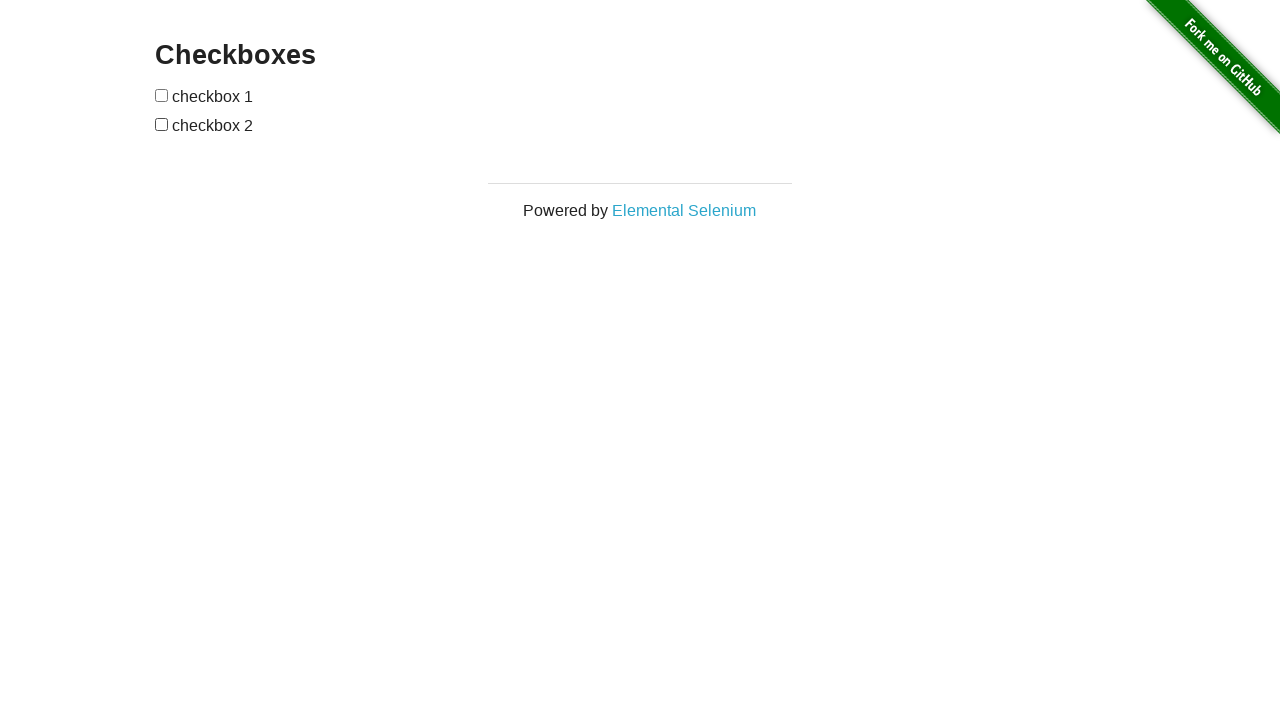